Tests a registration form by filling in first name, last name, email, password, selecting gender, and then refreshing the page to verify navigation behavior.

Starting URL: https://grotechminds.com/registration/

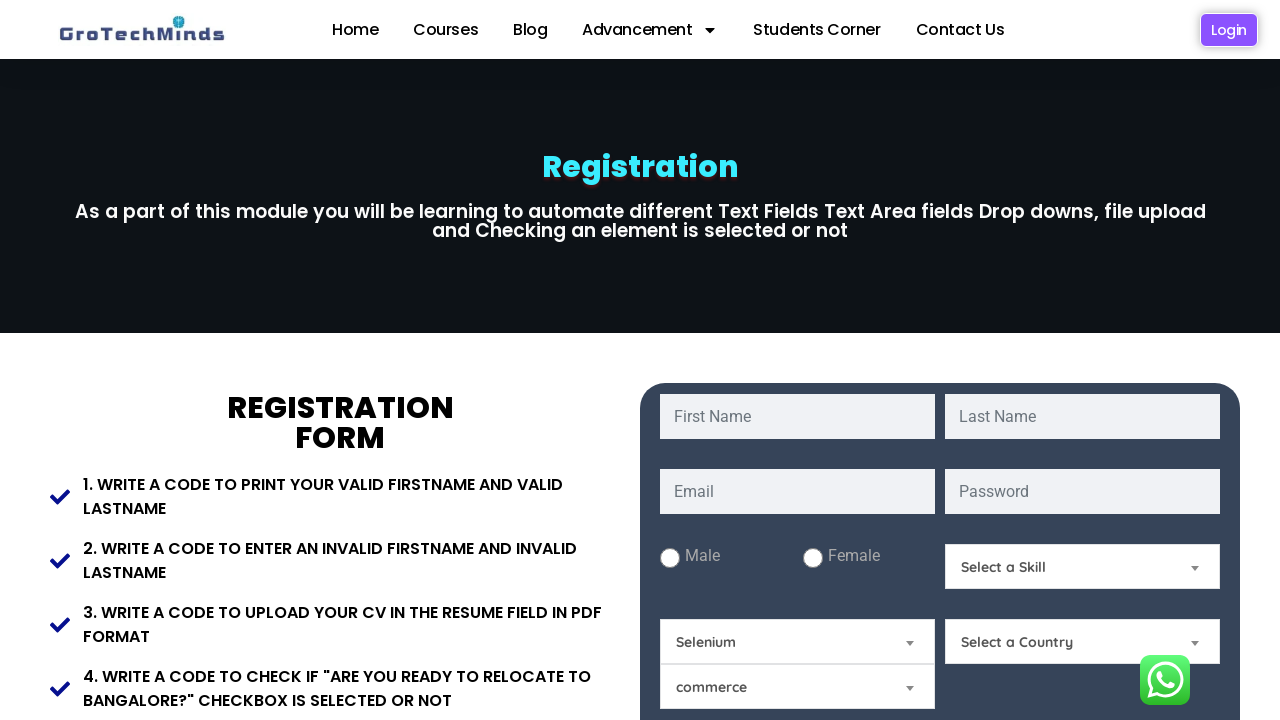

Filled first name field with 'Jennifer' on #fname
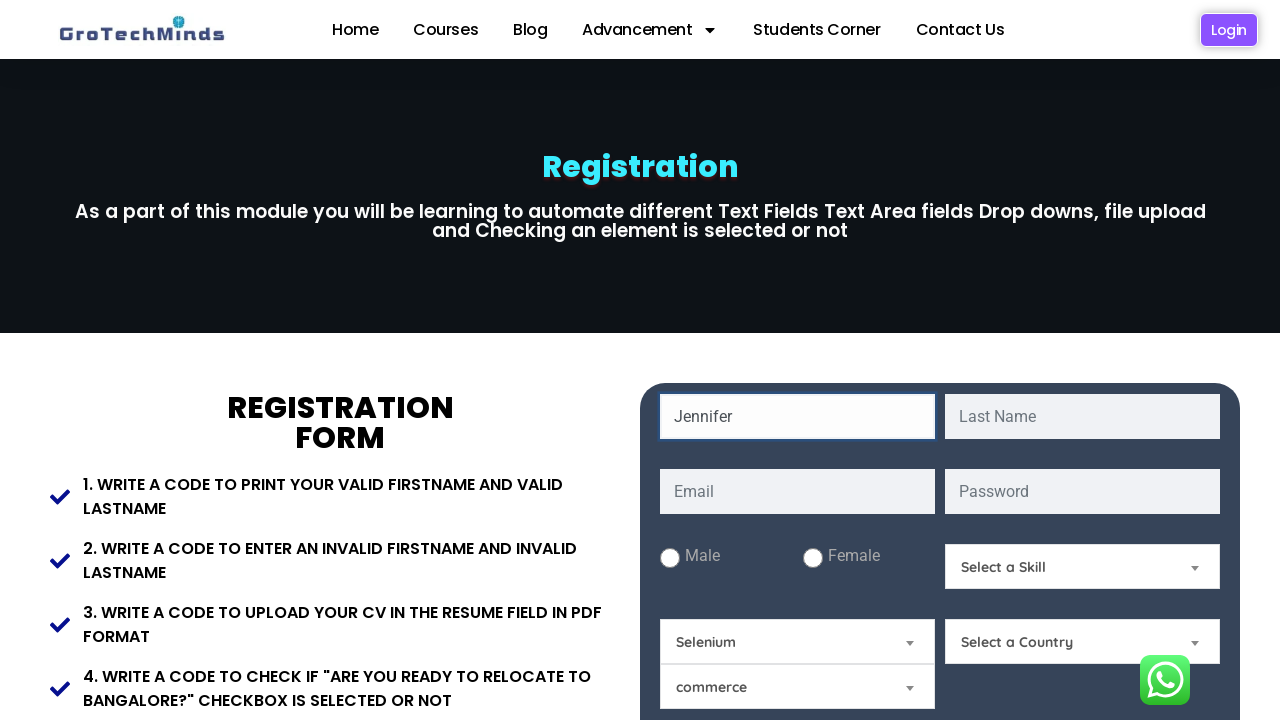

Filled last name field with 'Martinez' on #lname
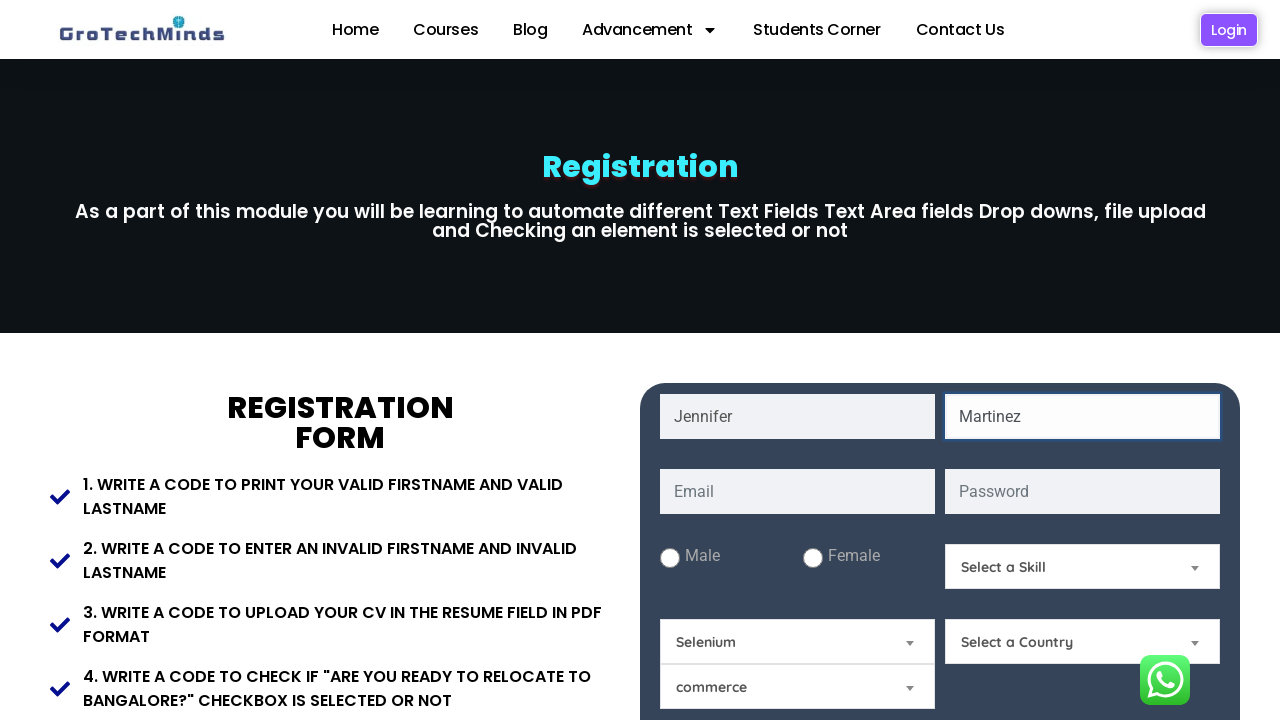

Filled email field with 'jennifer.martinez847@example.com' on #email
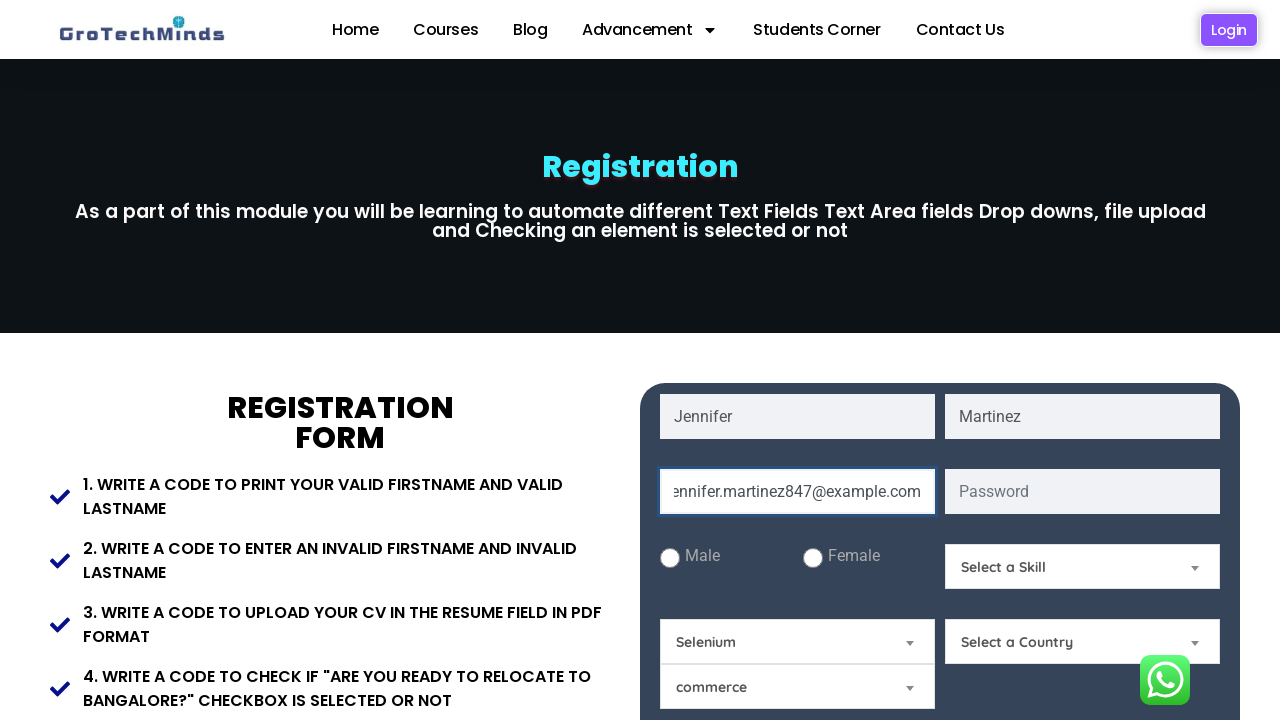

Filled password field with 'SecurePass2024!' on #password
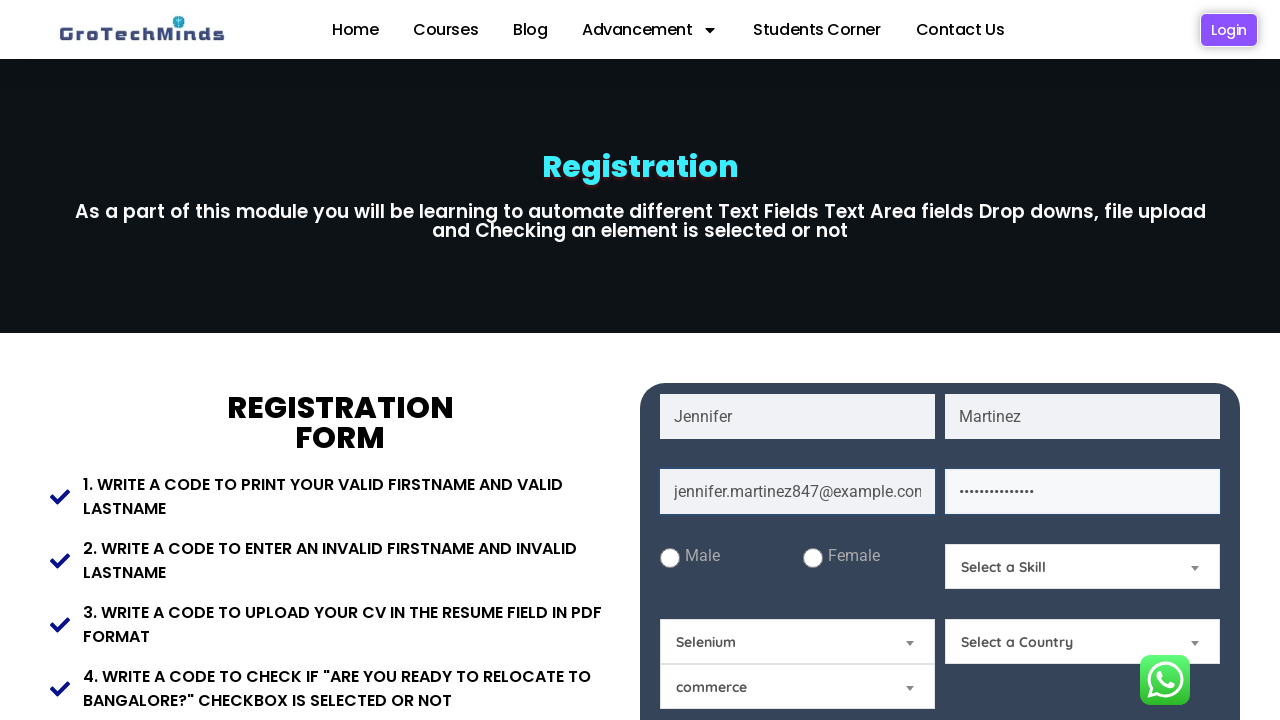

Selected male gender option at (670, 558) on #male
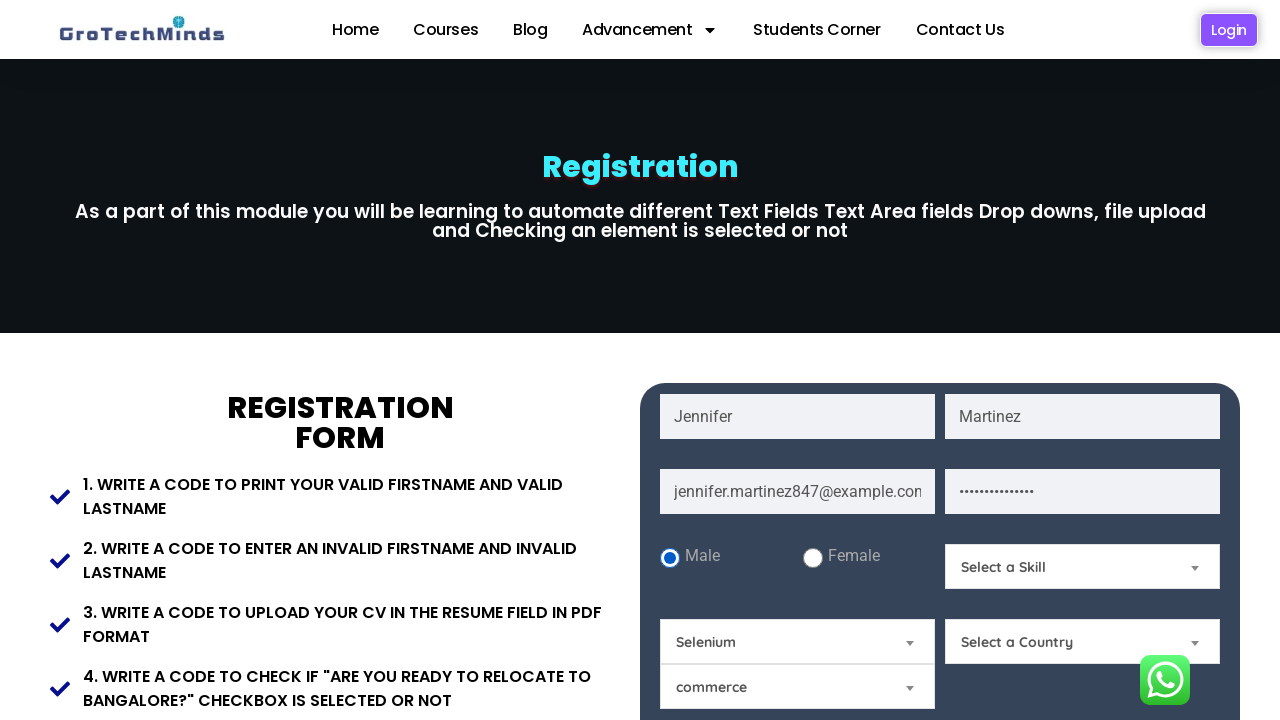

Waited for 2 seconds
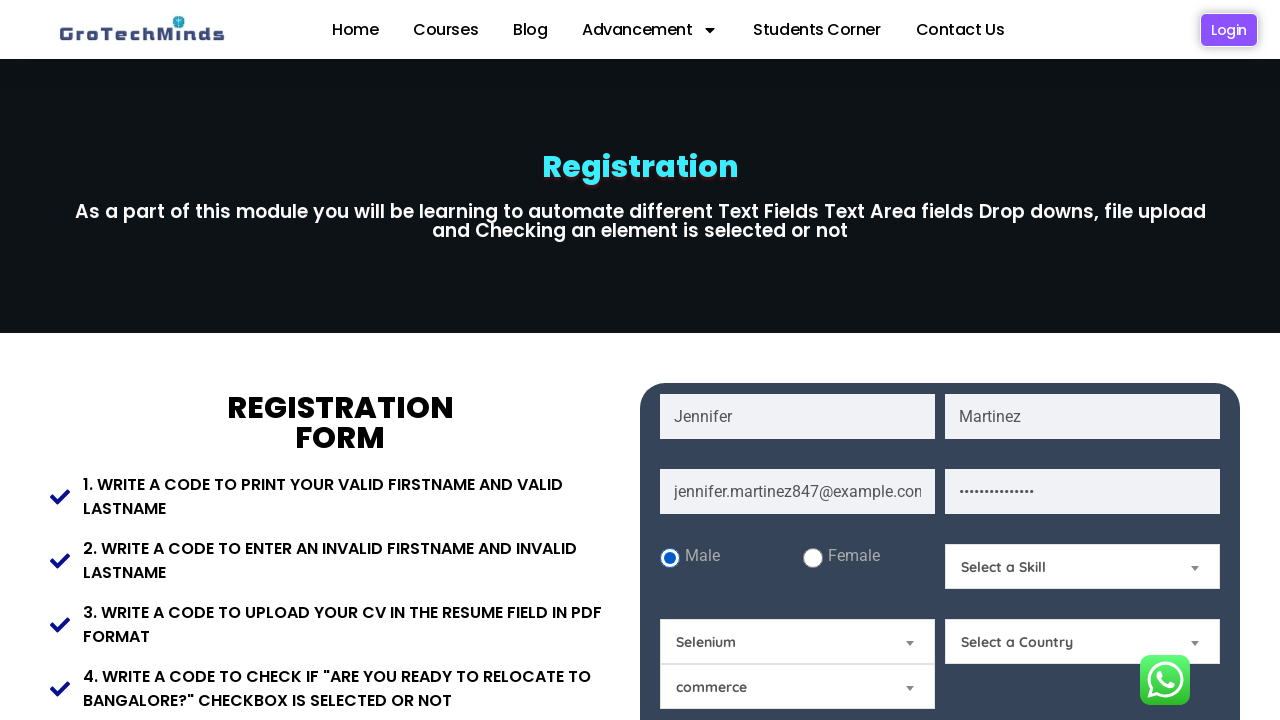

Refreshed the page to verify navigation behavior
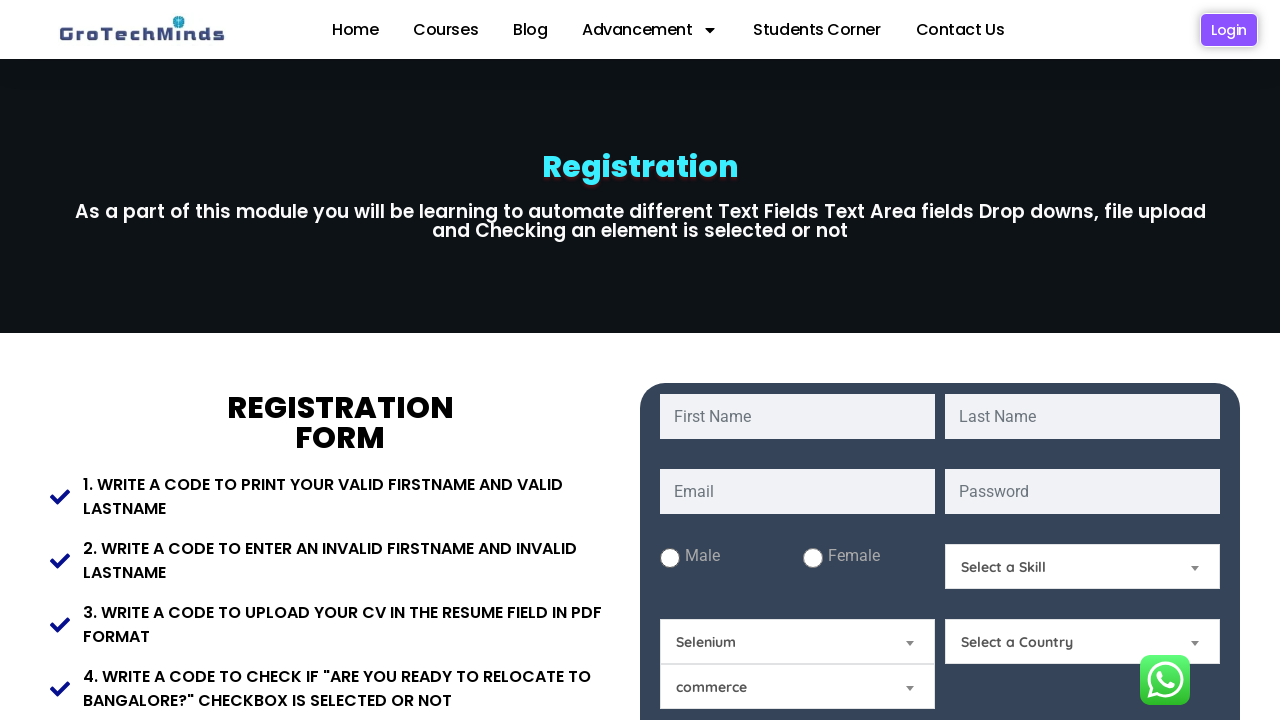

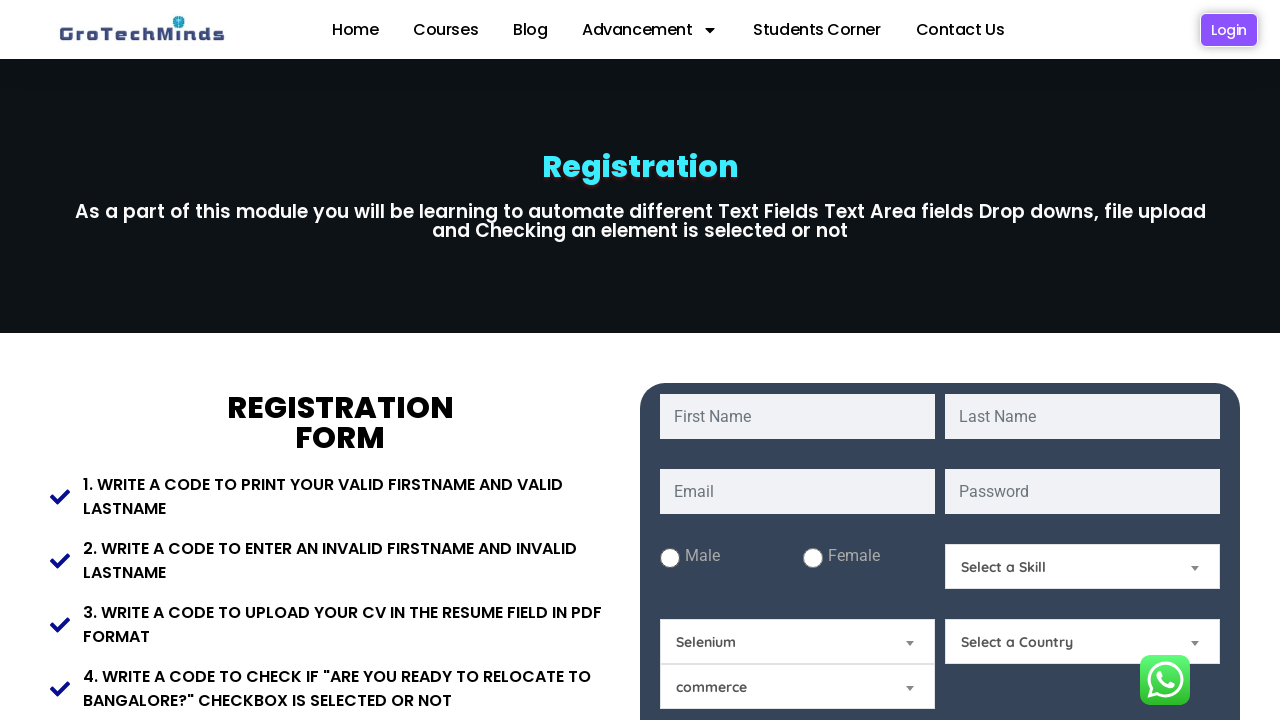